Navigates to a page, clicks a link identified by a mathematically calculated number, then fills out a form with first name, last name, city, and country fields before submitting.

Starting URL: http://suninjuly.github.io/find_link_text

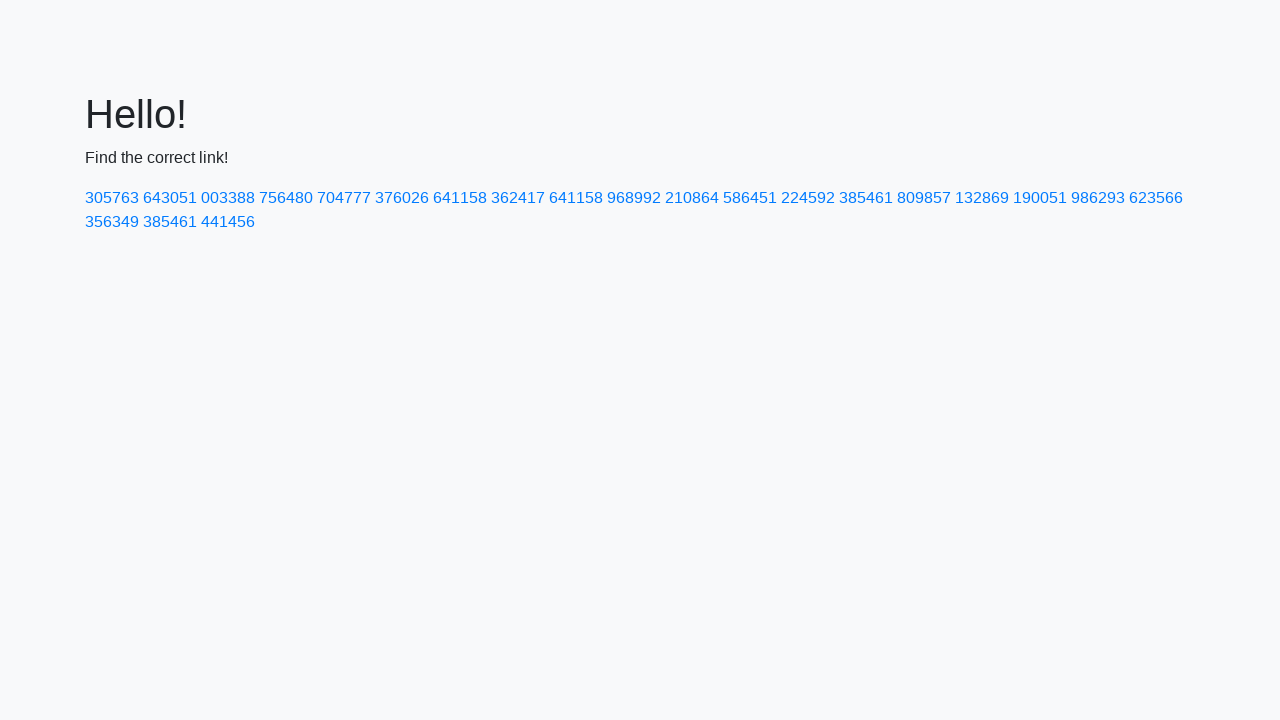

Clicked link with mathematically calculated text value at (808, 198) on text=224592
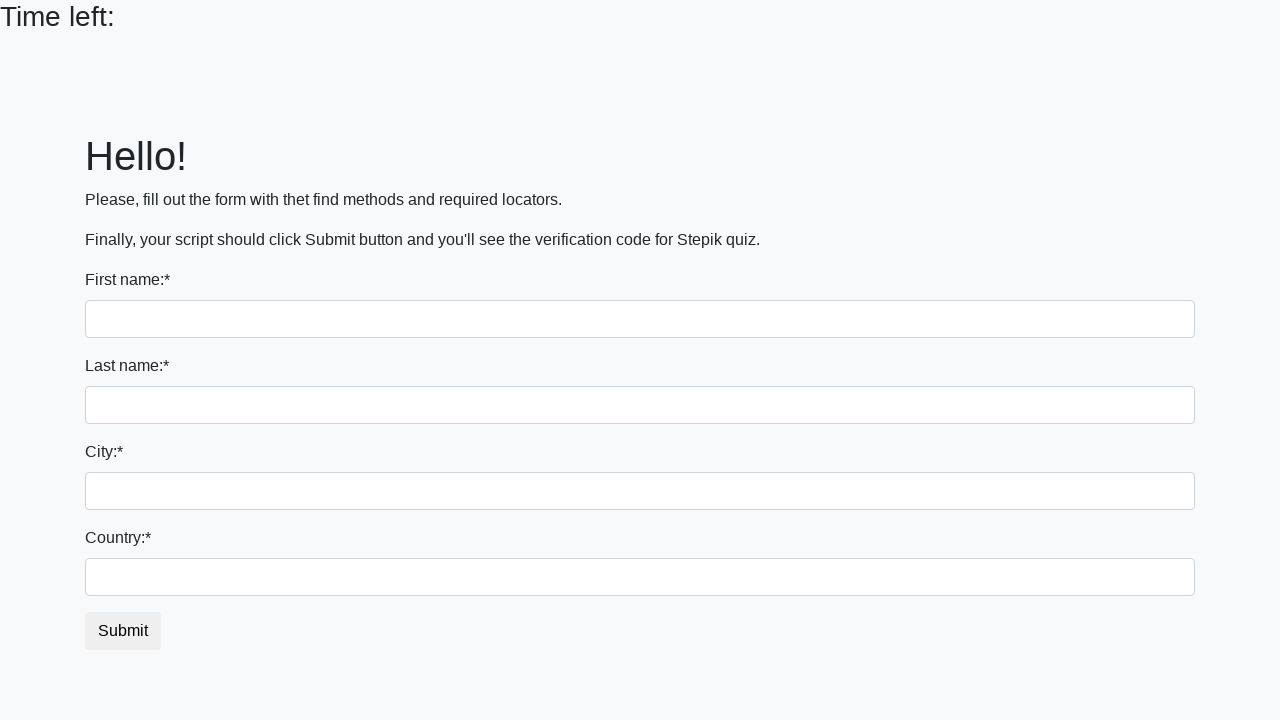

Filled first name field with 'Ivan' on input
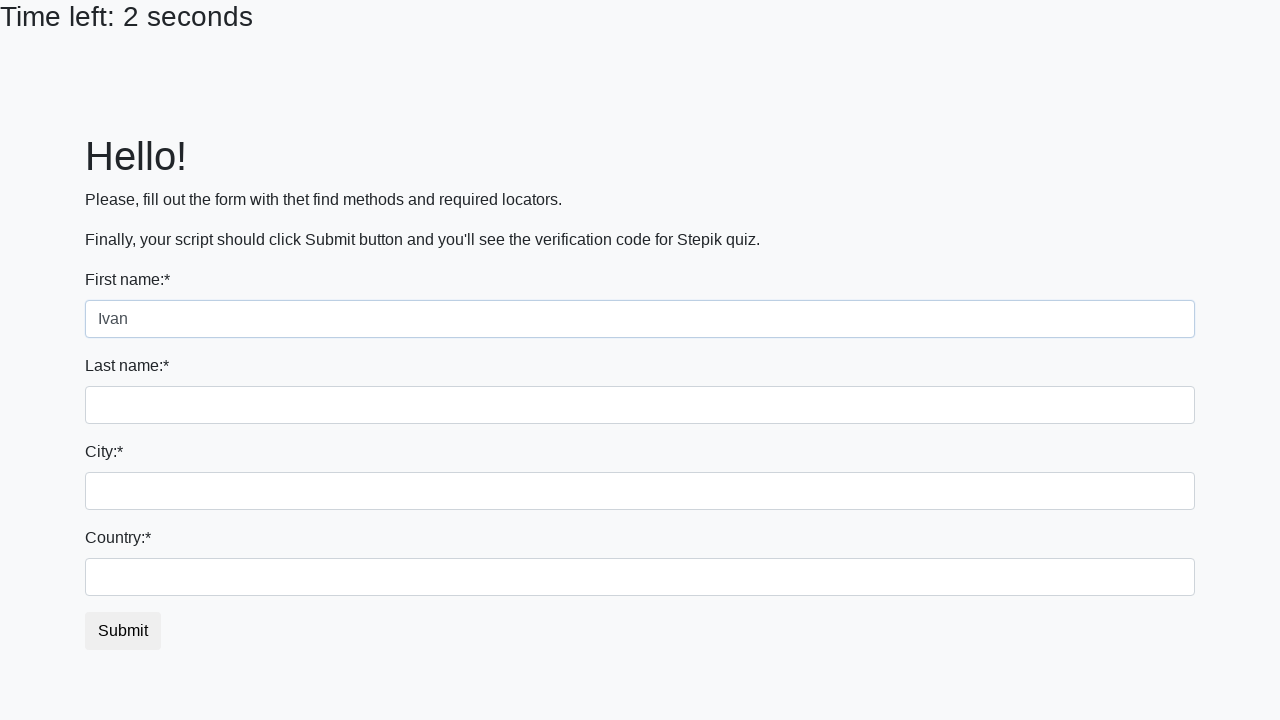

Filled last name field with 'Petrov' on input[name='last_name']
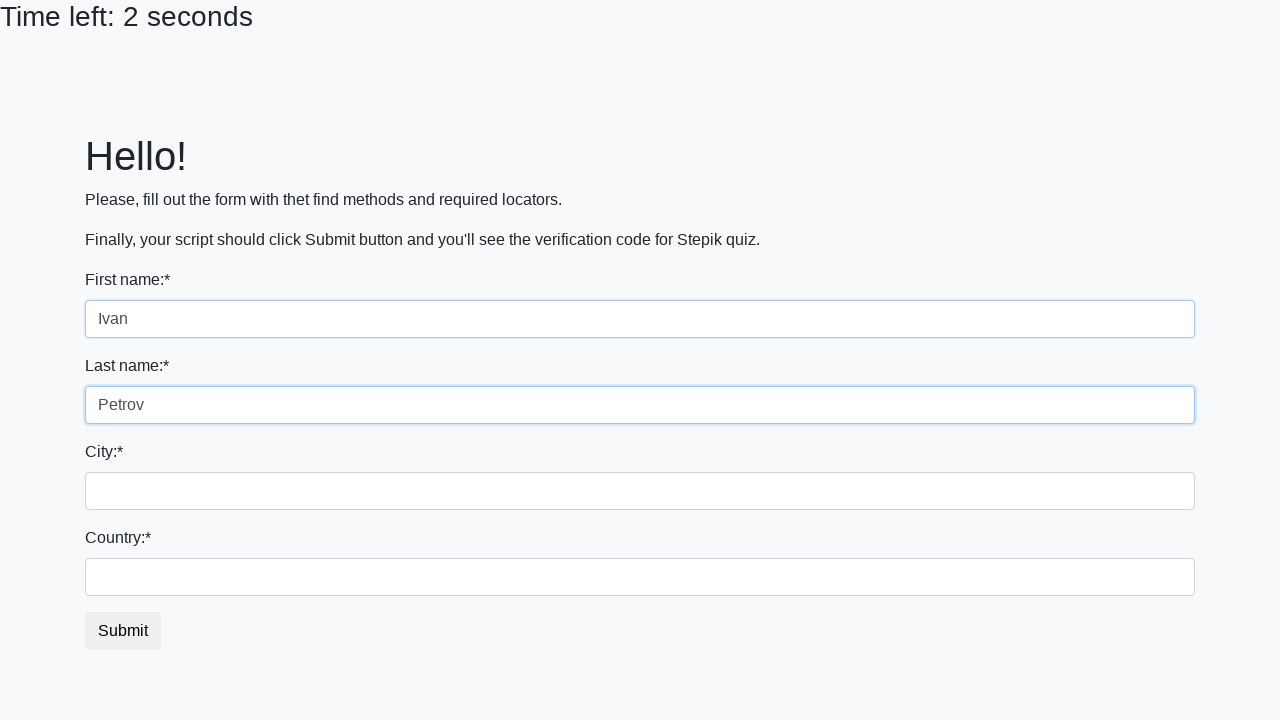

Filled city field with 'Smolensk' on .city
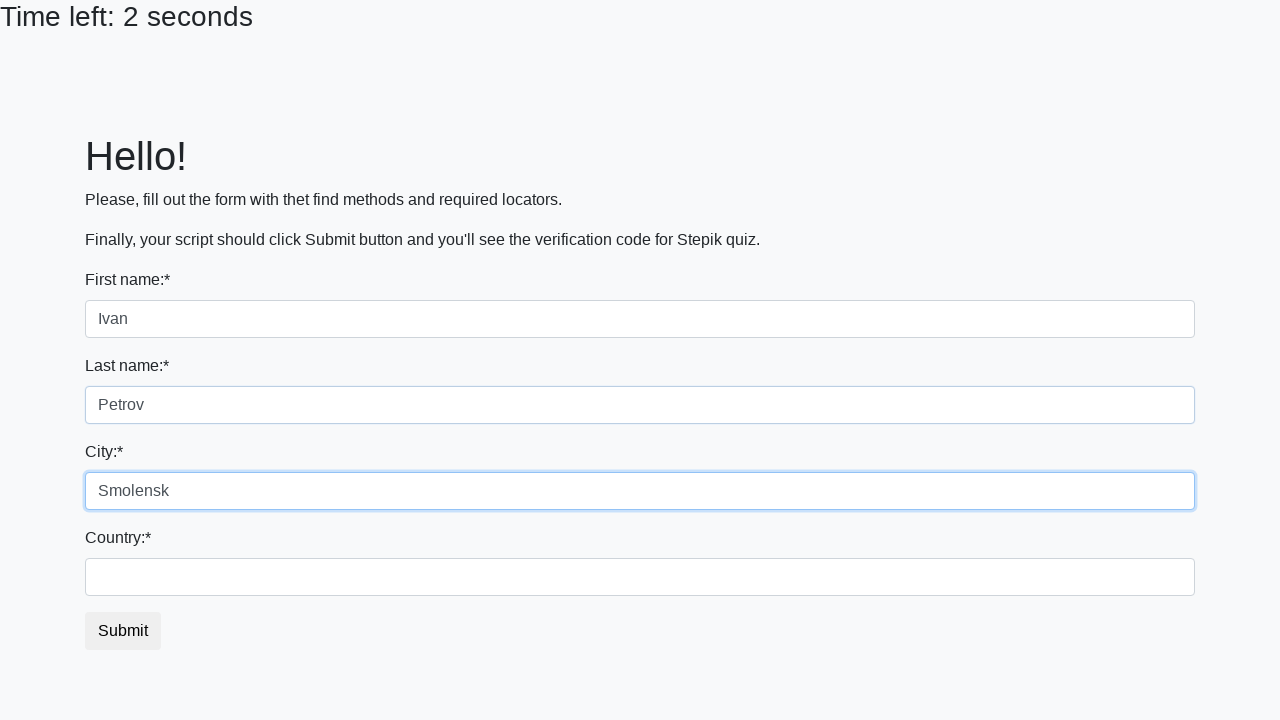

Filled country field with 'Russia' on #country
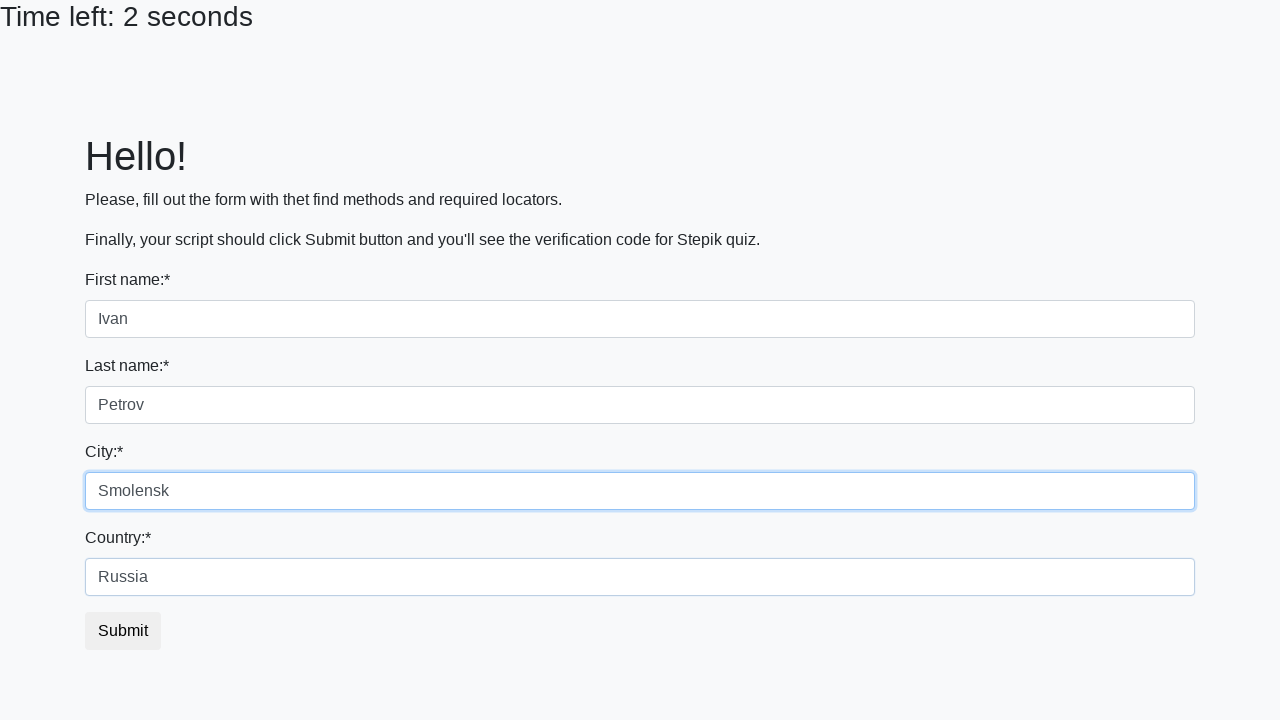

Clicked submit button to submit form at (123, 631) on button.btn
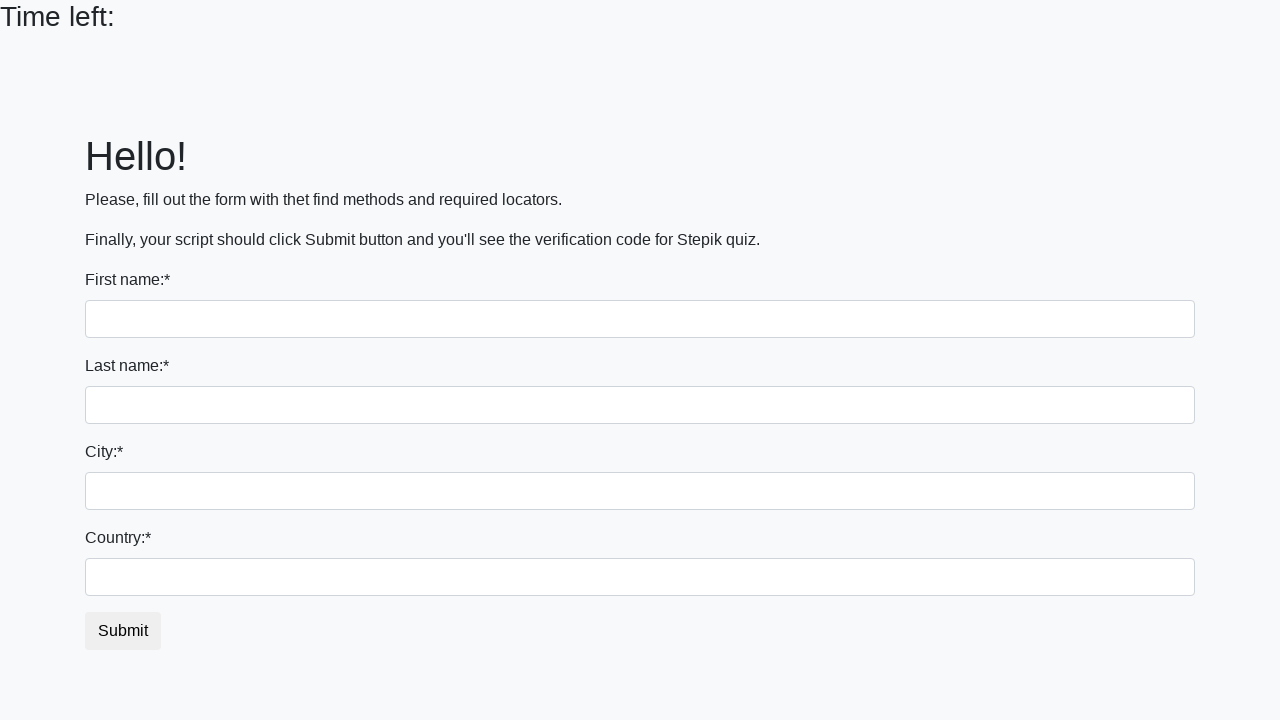

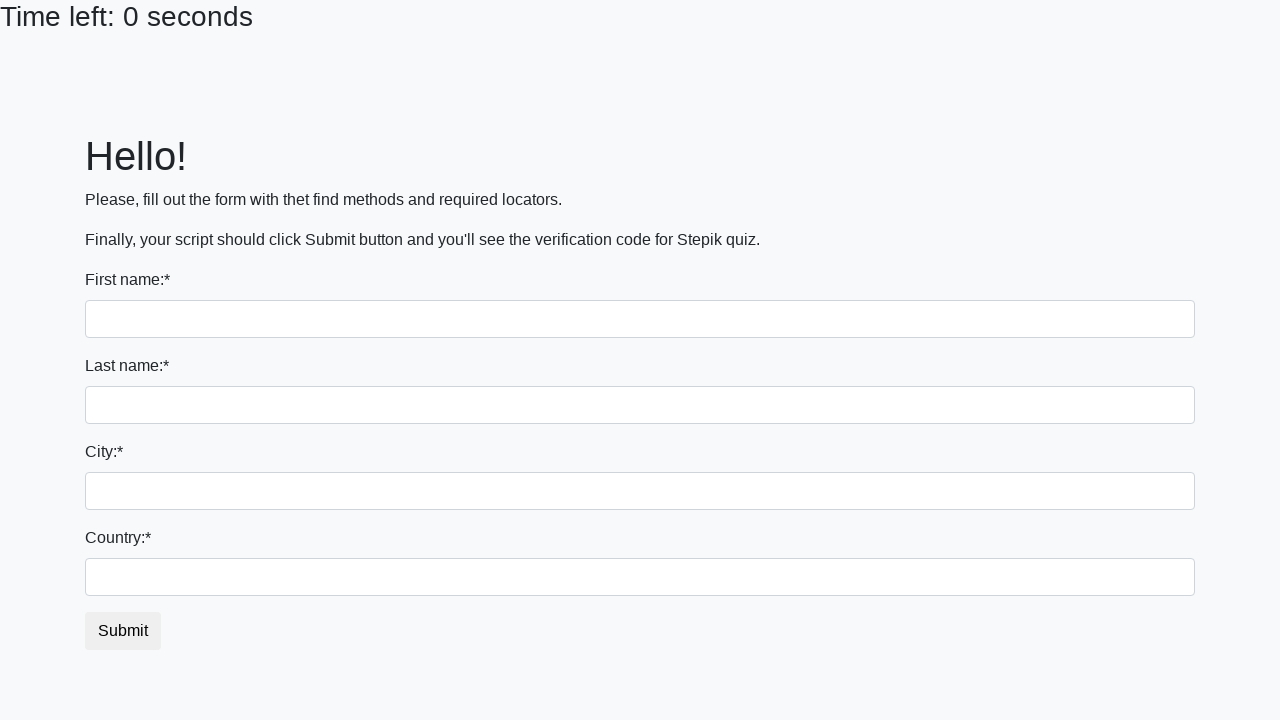